Tests registration form validation with various invalid phone number formats including too short, too long, and invalid prefix

Starting URL: https://alada.vn/tai-khoan/dang-ky.html

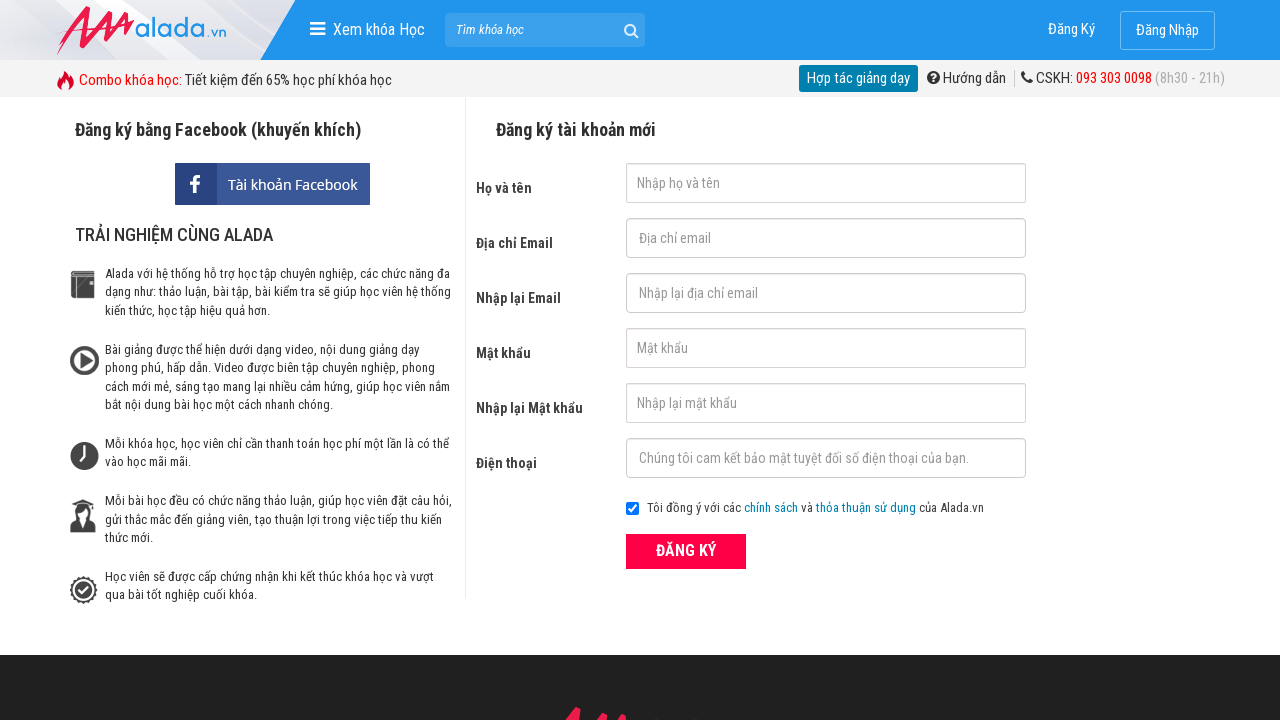

Filled name field with 'John Wick' on #txtFirstname
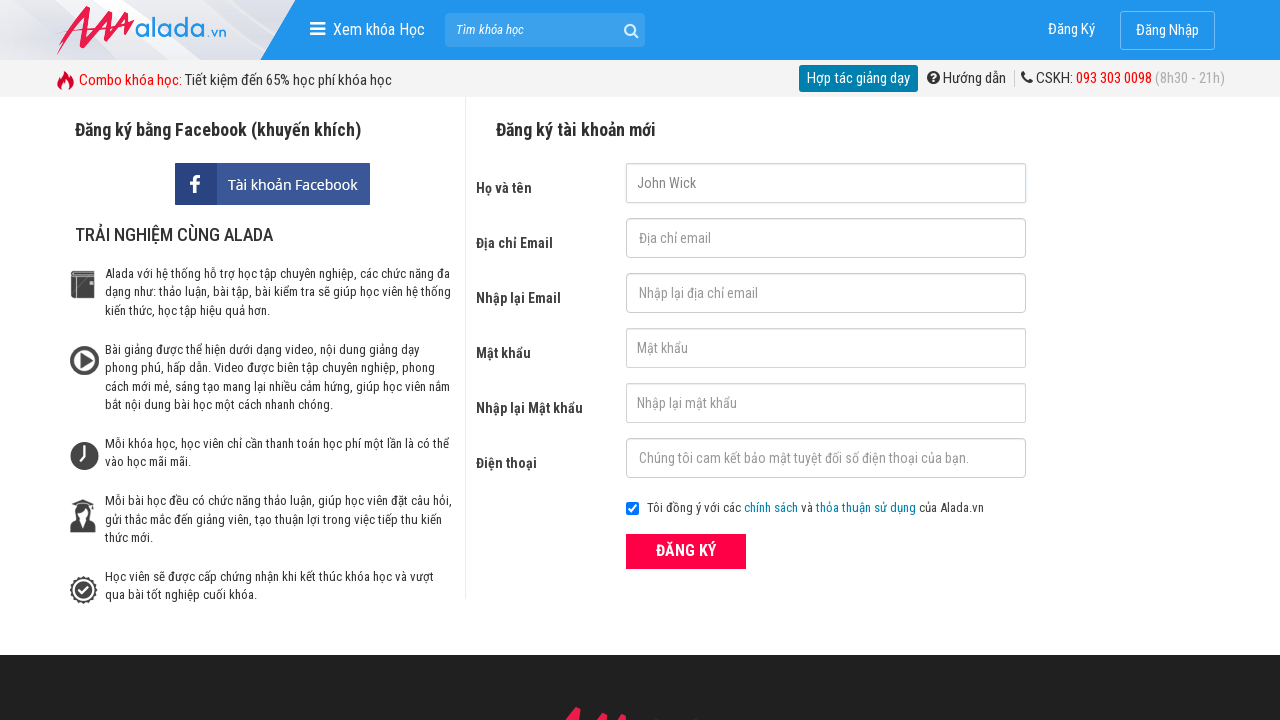

Filled email field with 'john@wick.com' on #txtEmail
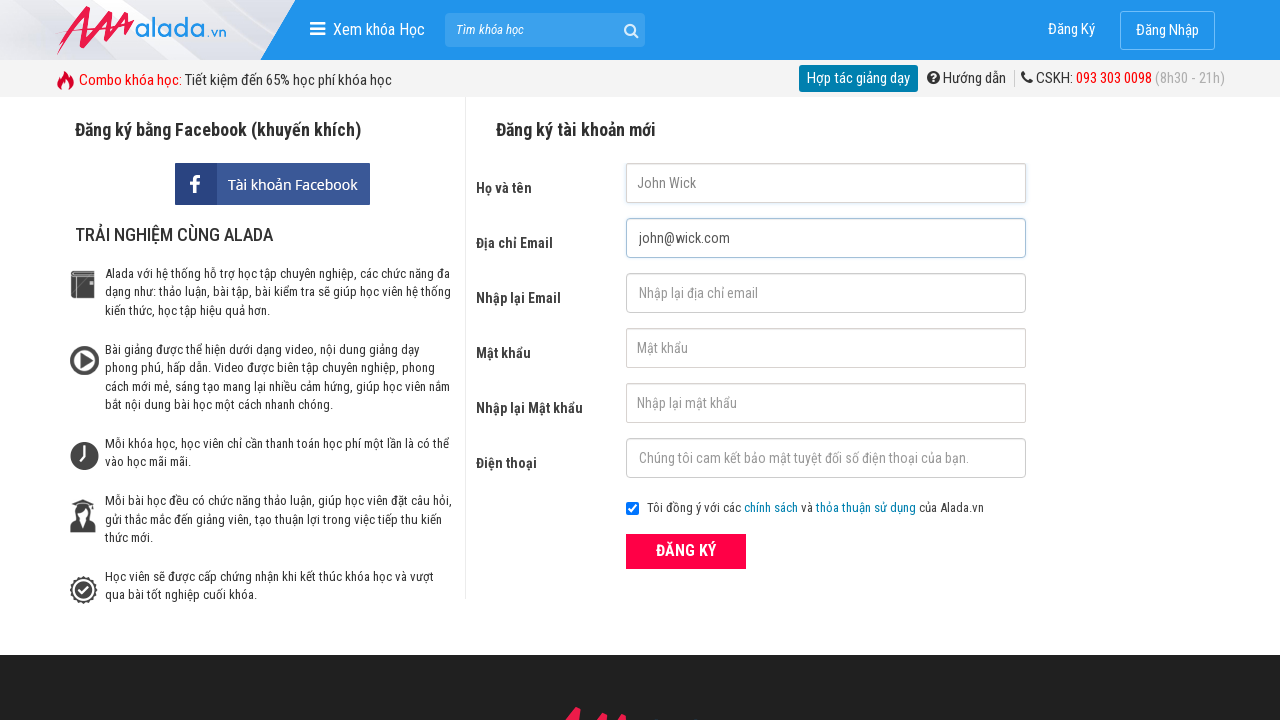

Filled confirm email field with 'john@wick.com' on #txtCEmail
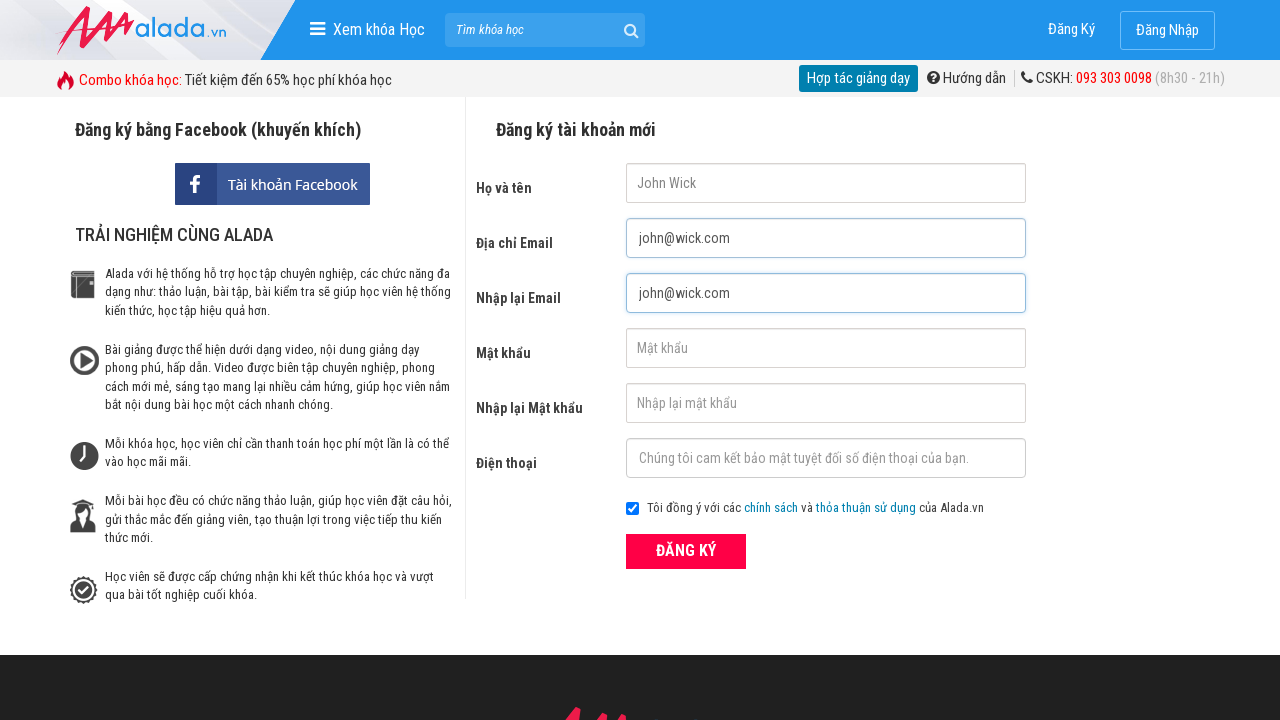

Filled password field with '123456' on #txtPassword
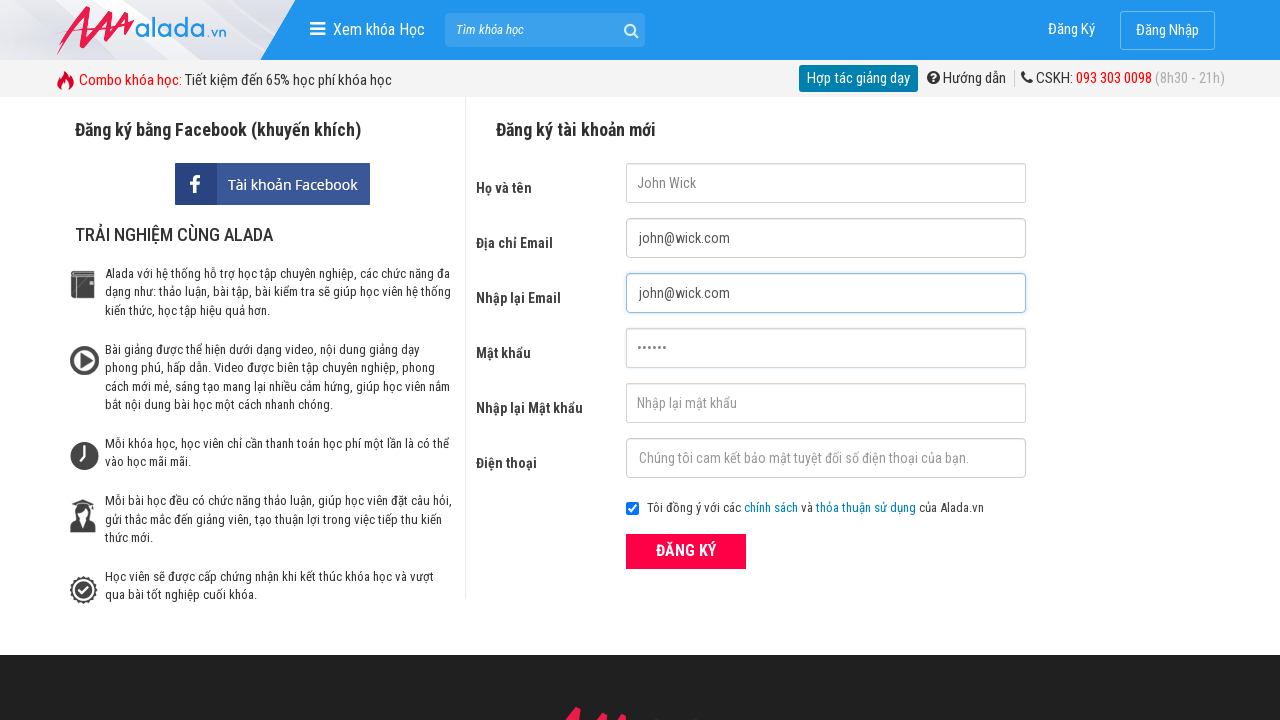

Filled confirm password field with '123456' on #txtCPassword
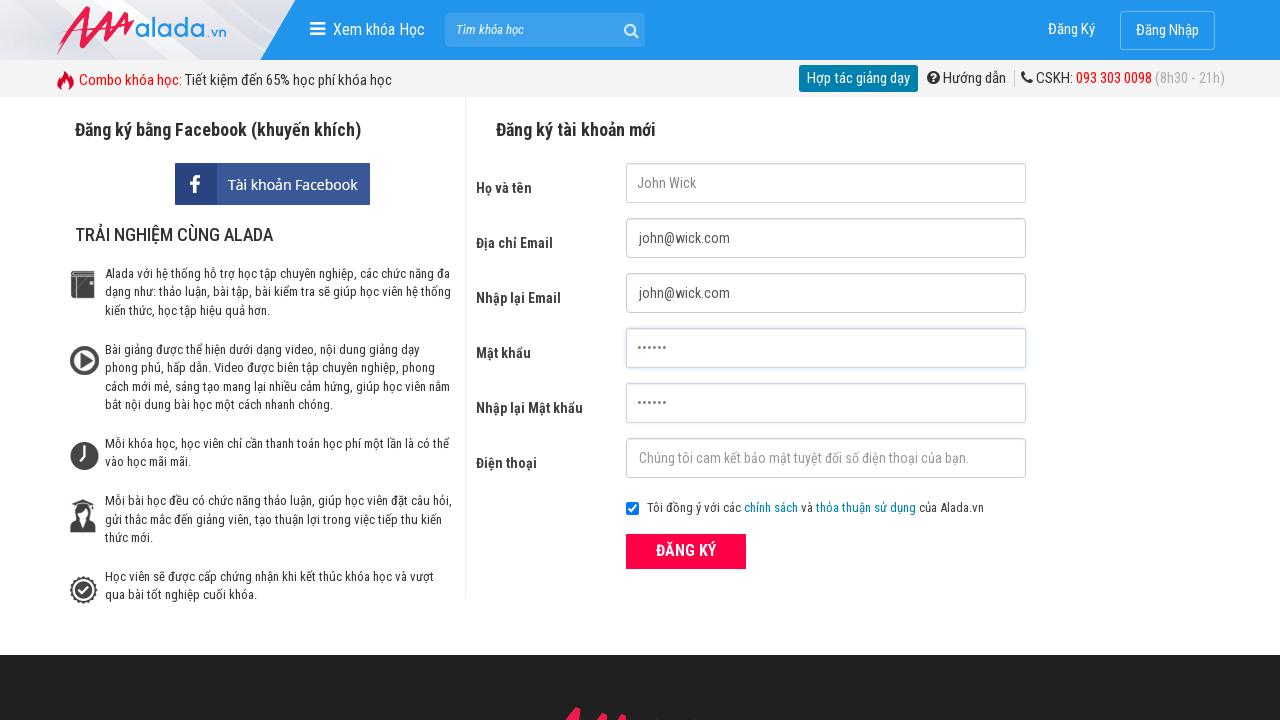

Test 1: Filled phone field with 9-digit number '091234567' (too short) on #txtPhone
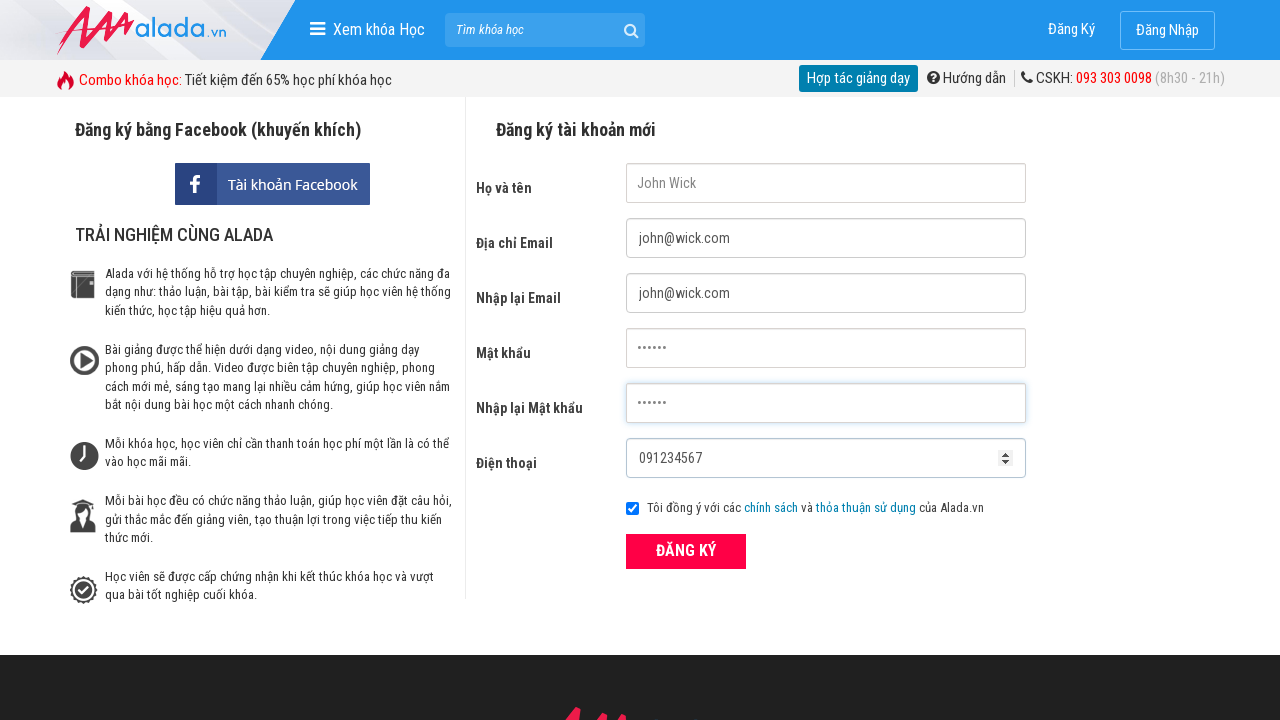

Clicked register button for too short phone number validation at (686, 551) on xpath=//form[@id='frmLogin']//button[text()='ĐĂNG KÝ']
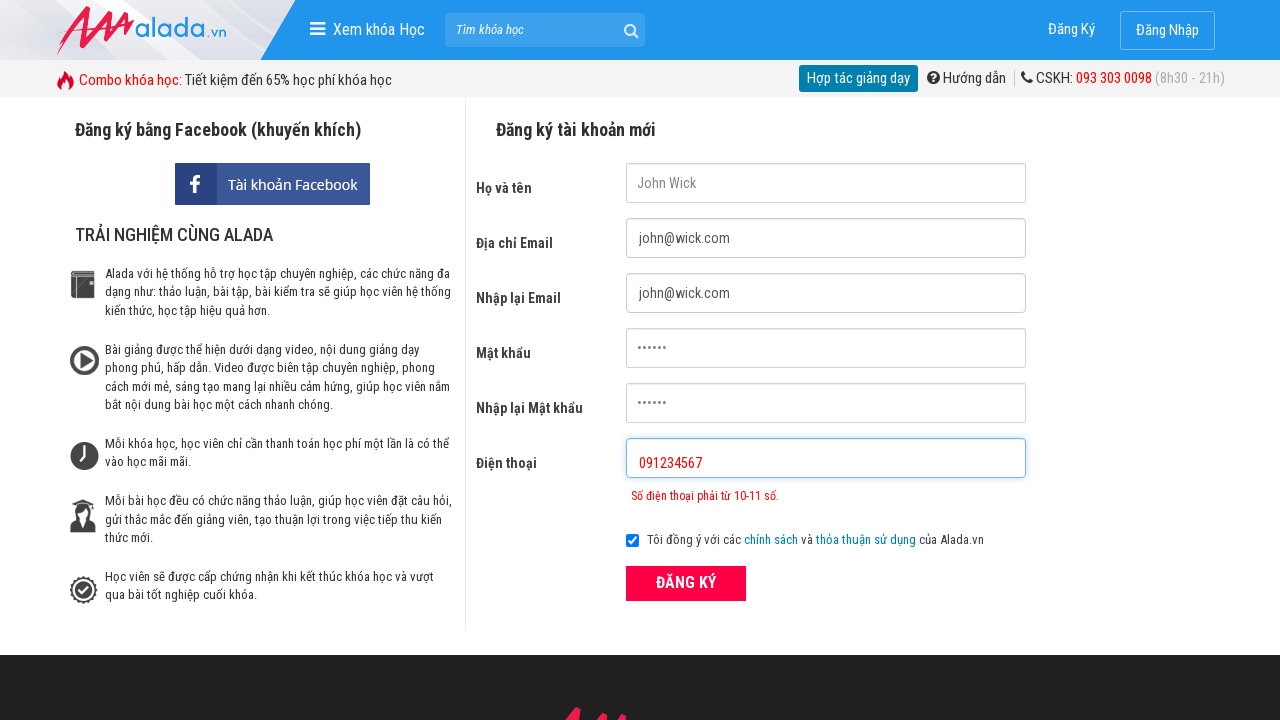

Phone error message appeared for too short number
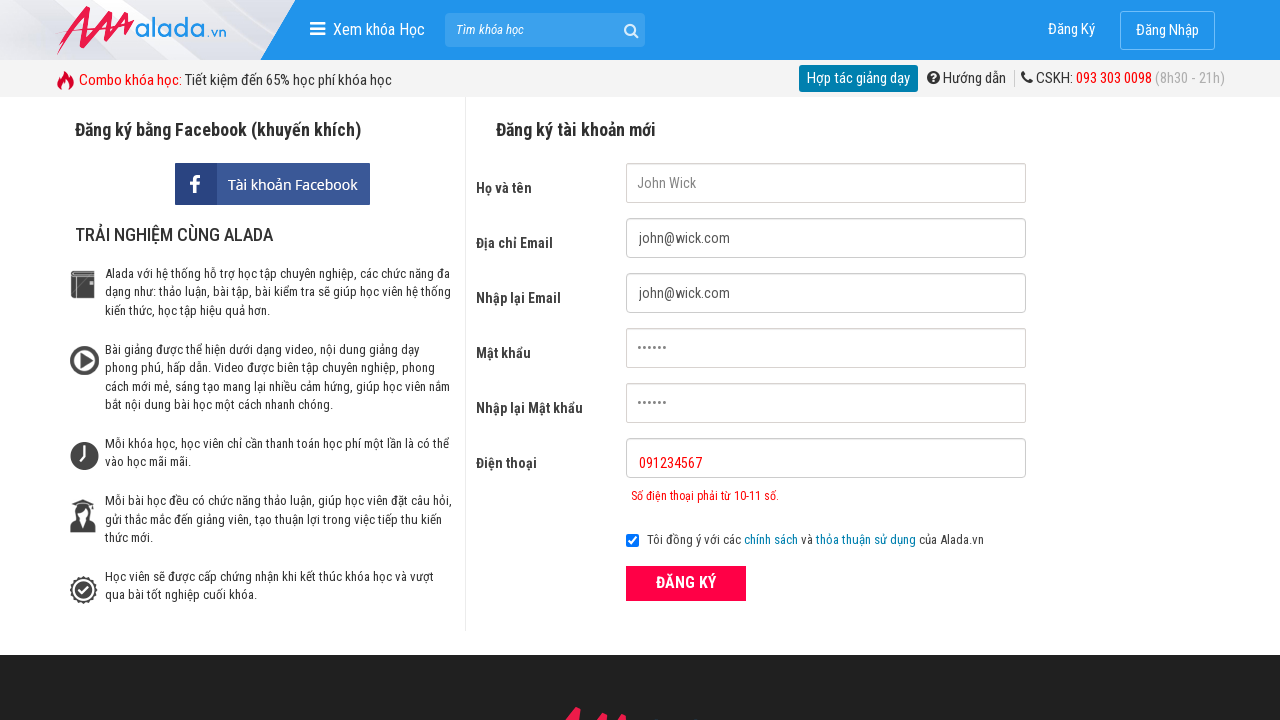

Cleared phone field on #txtPhone
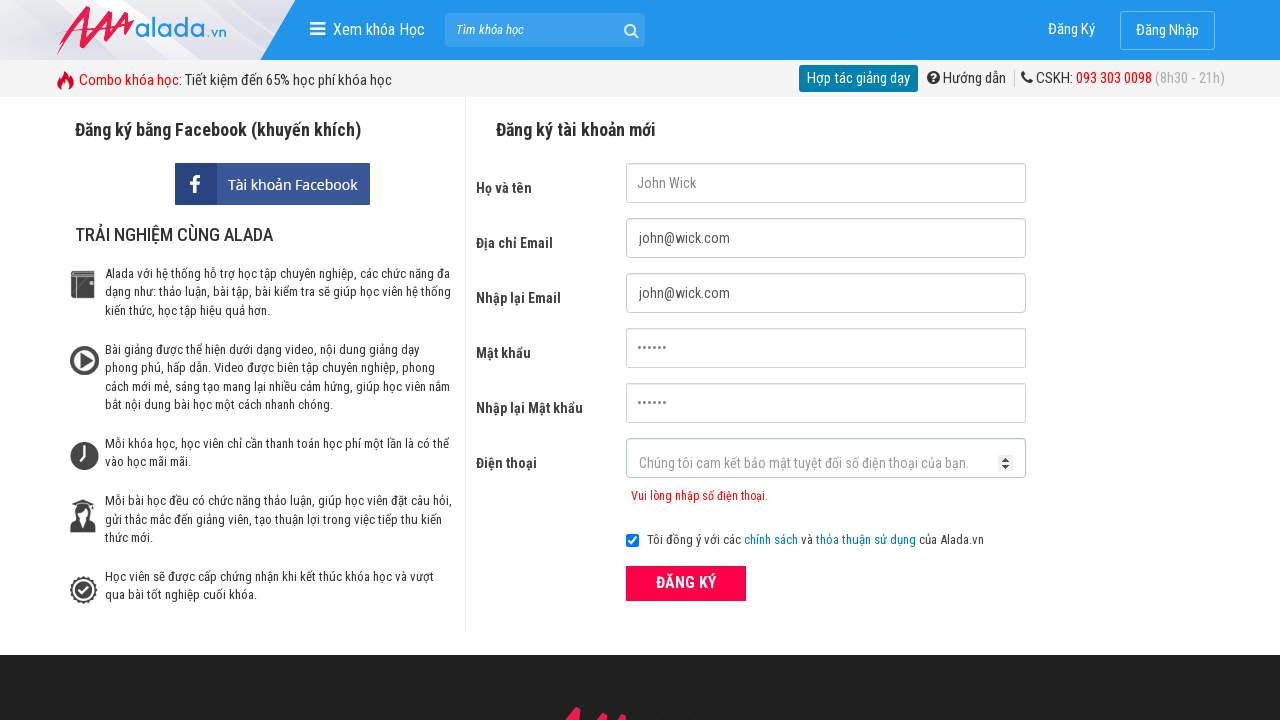

Test 2: Filled phone field with 12-digit number '091234567891' (too long) on #txtPhone
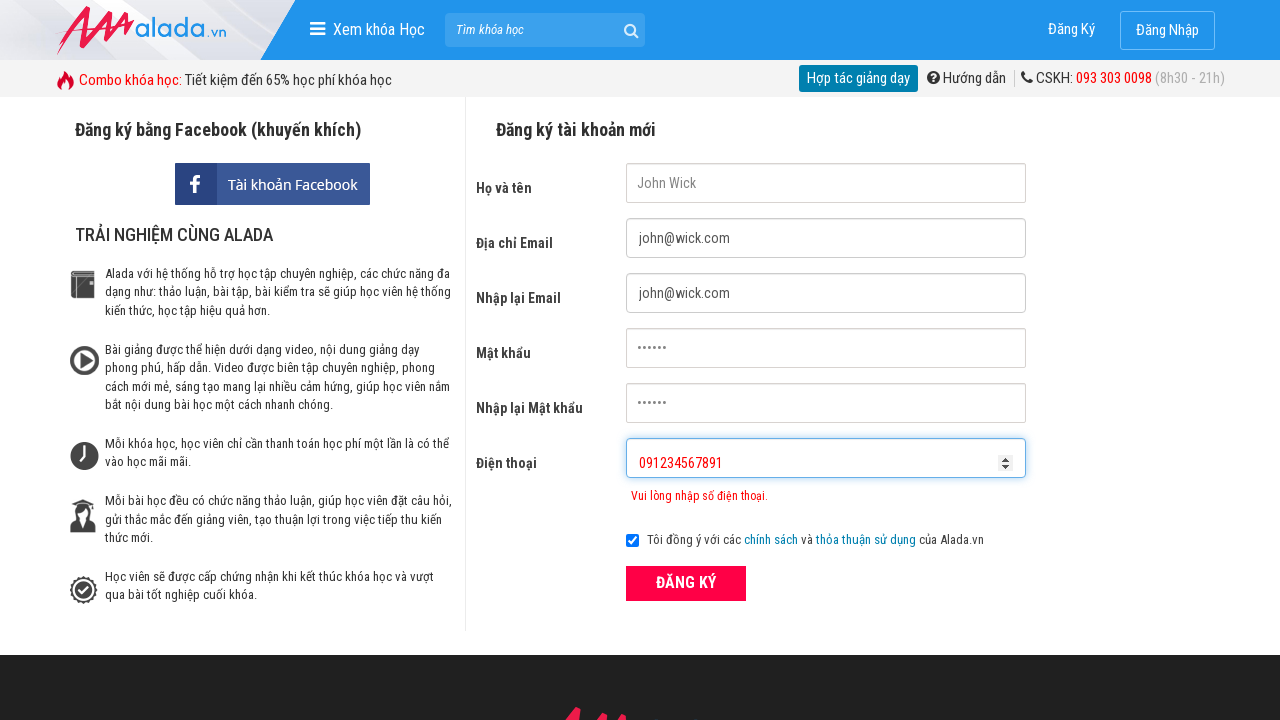

Clicked register button for too long phone number validation at (686, 583) on xpath=//form[@id='frmLogin']//button[text()='ĐĂNG KÝ']
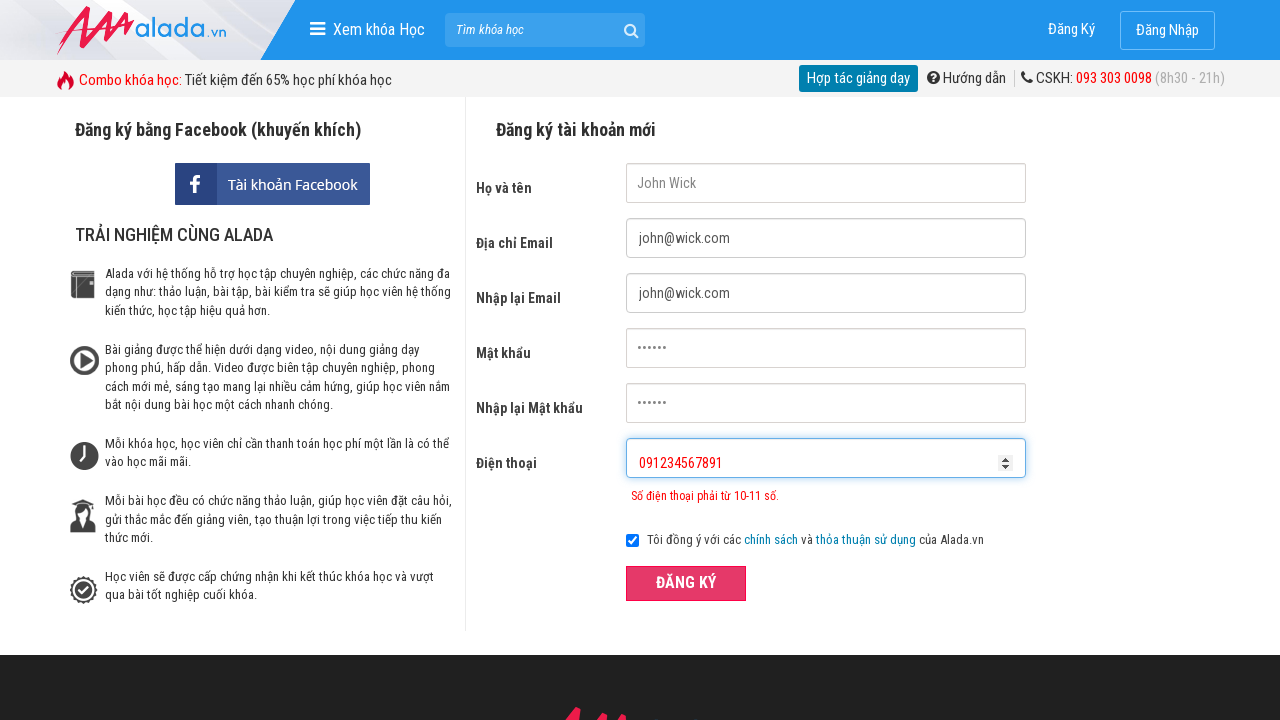

Cleared phone field on #txtPhone
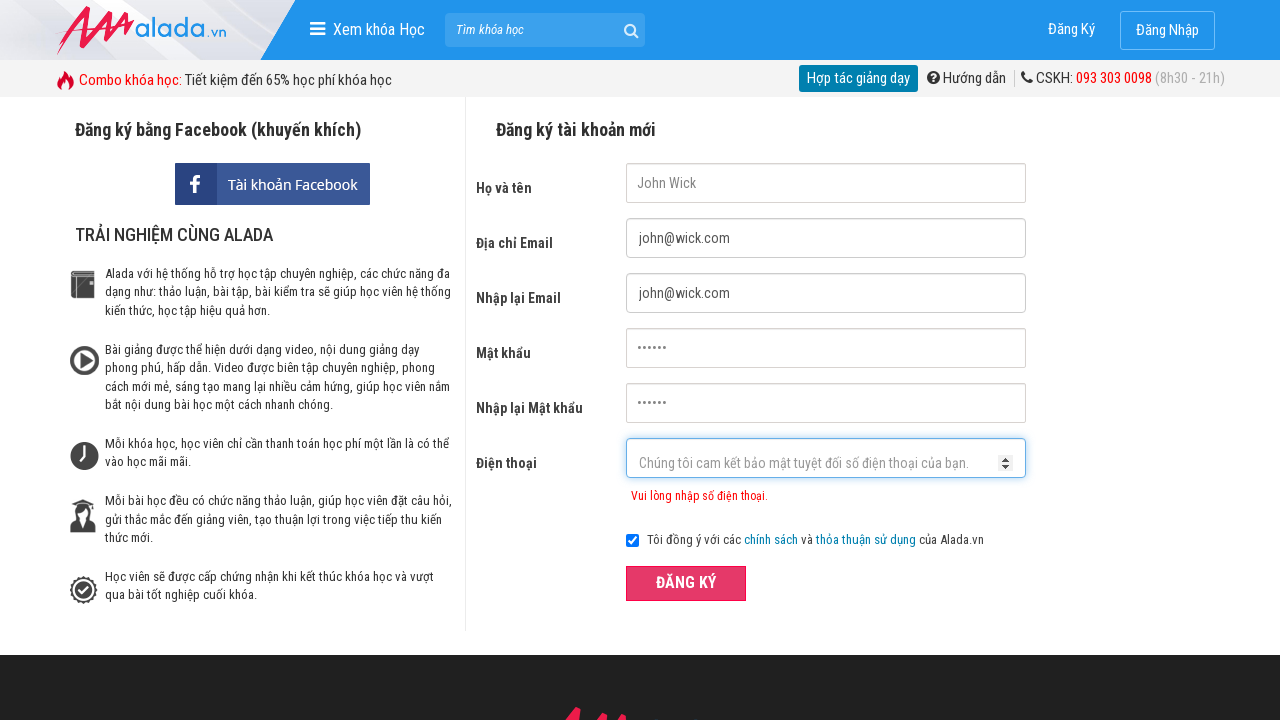

Test 3: Filled phone field with '9912345678' (invalid prefix) on #txtPhone
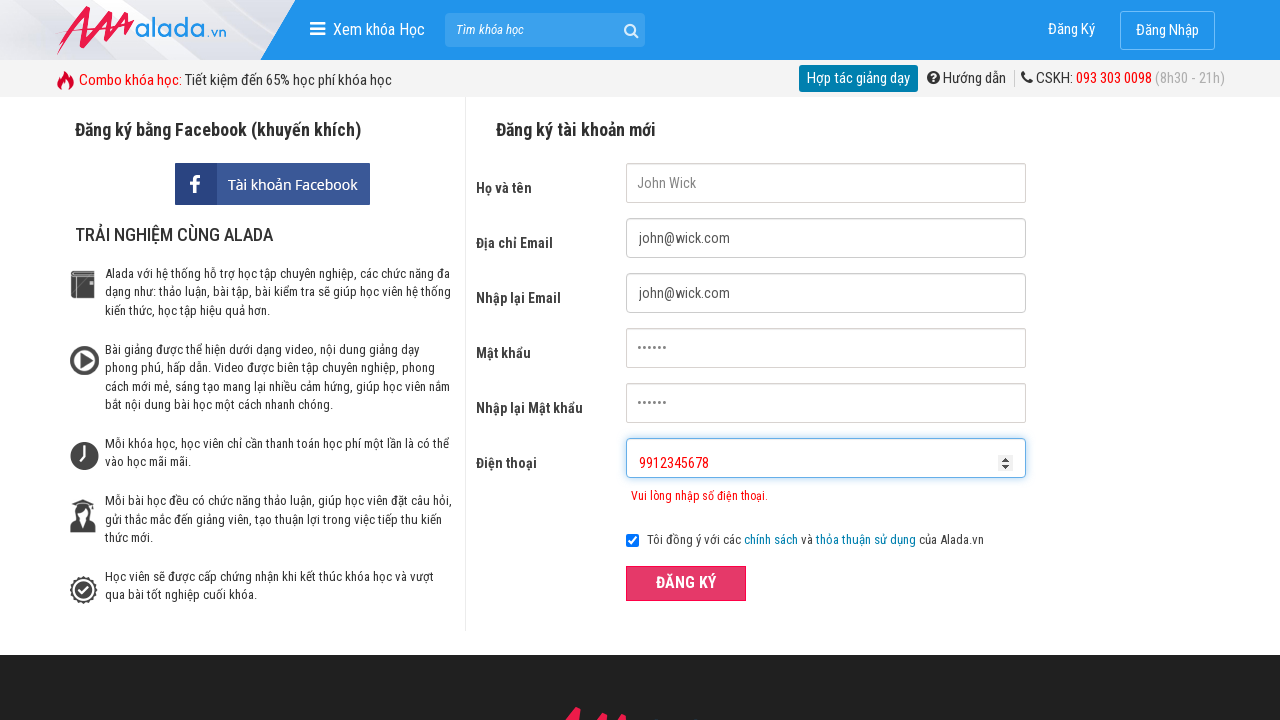

Clicked register button for invalid prefix phone number validation at (686, 583) on xpath=//form[@id='frmLogin']//button[text()='ĐĂNG KÝ']
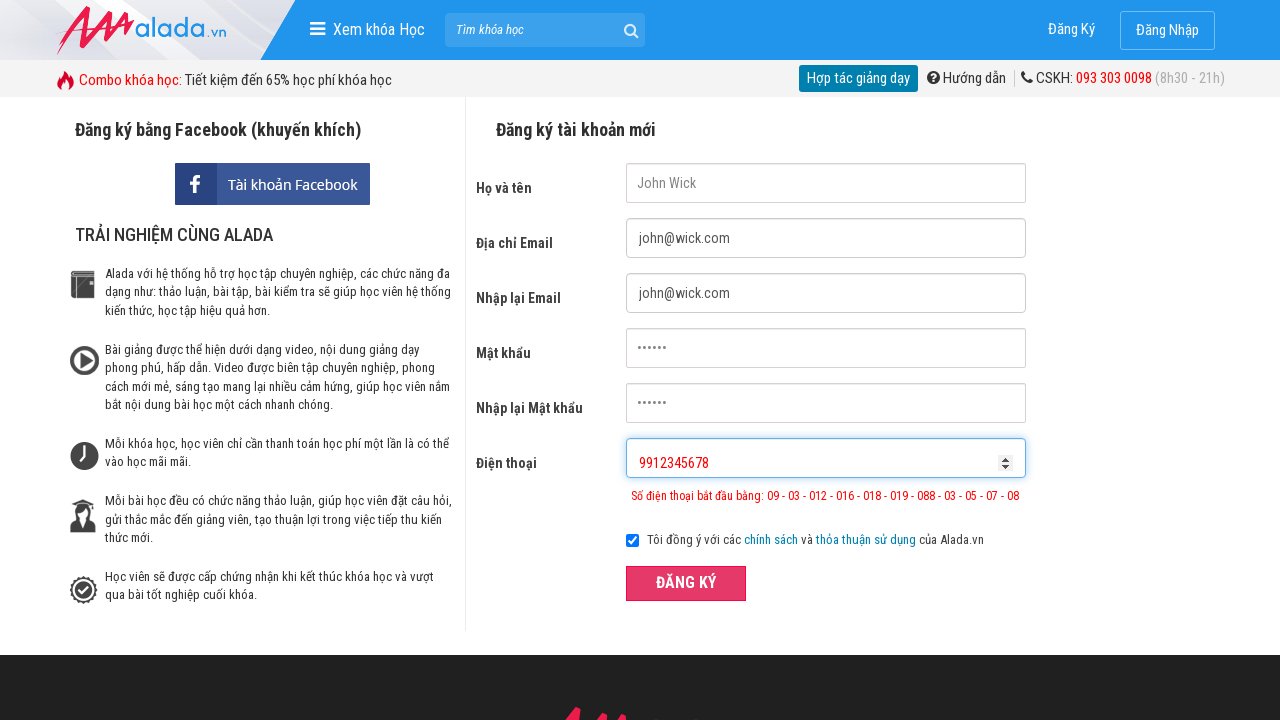

Phone error message appeared for invalid prefix
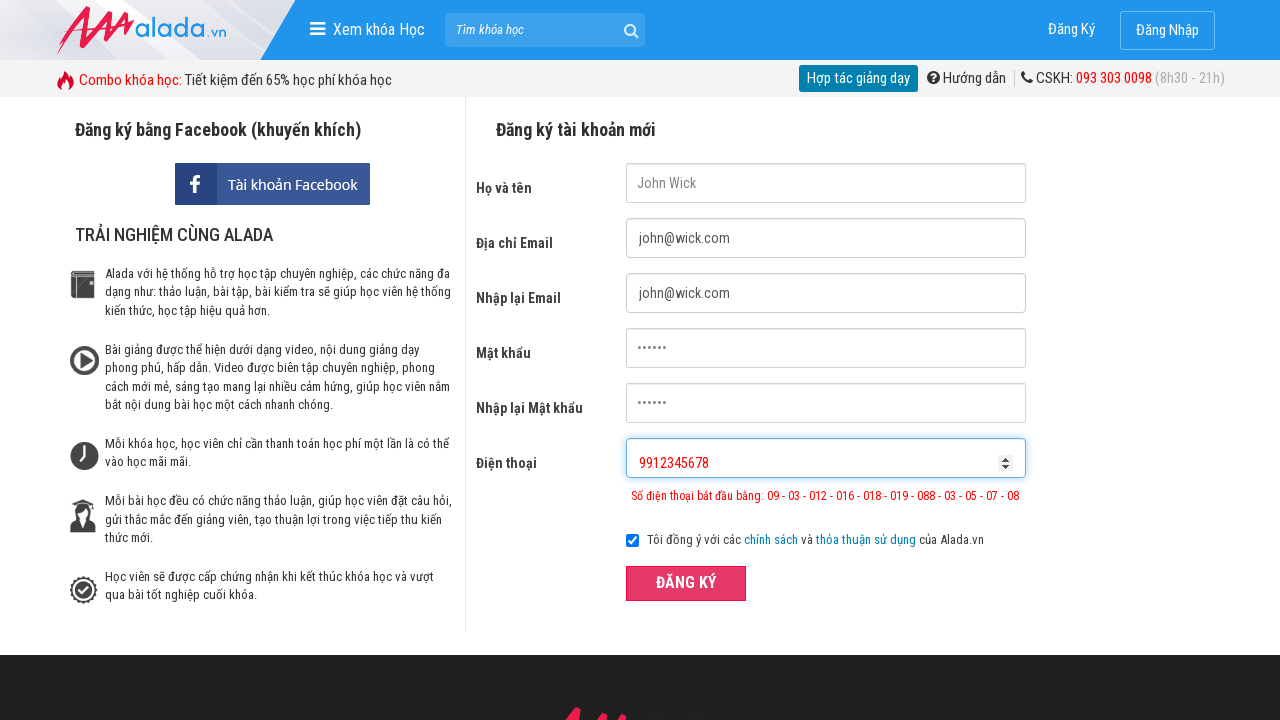

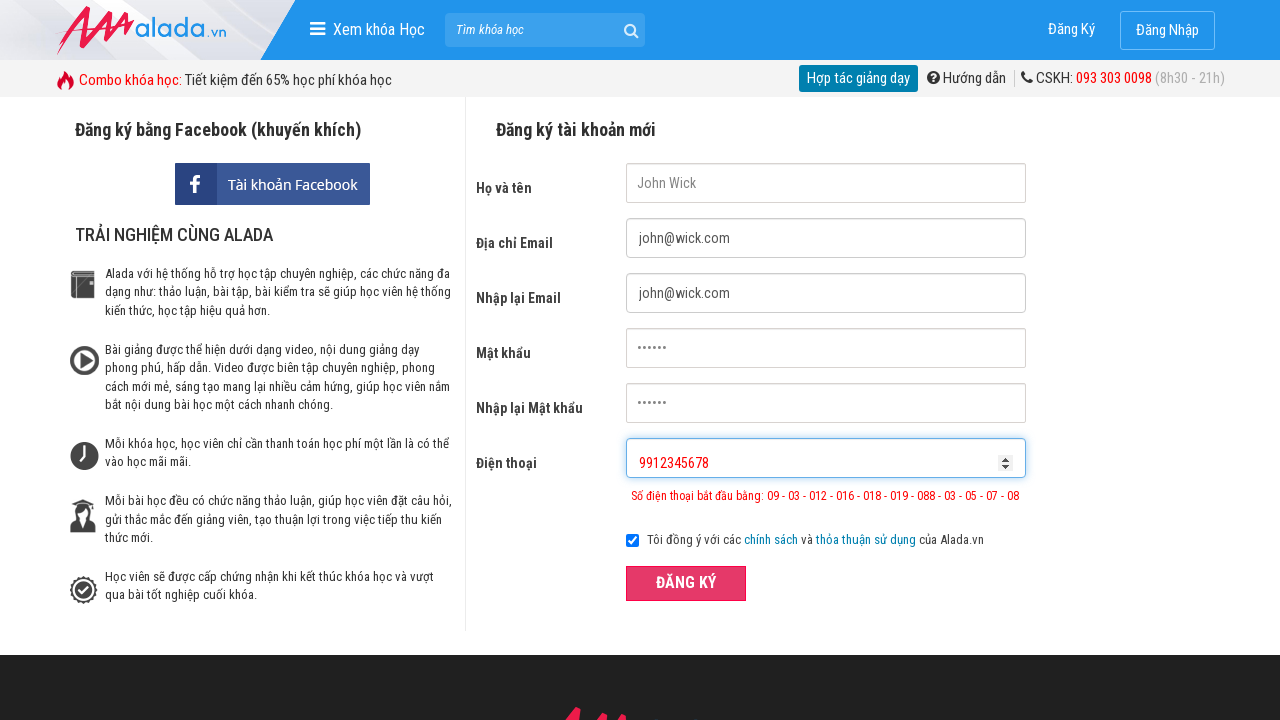